Tests the search functionality by searching for a product and verifying the search results page

Starting URL: http://intershop6.skillbox.ru/

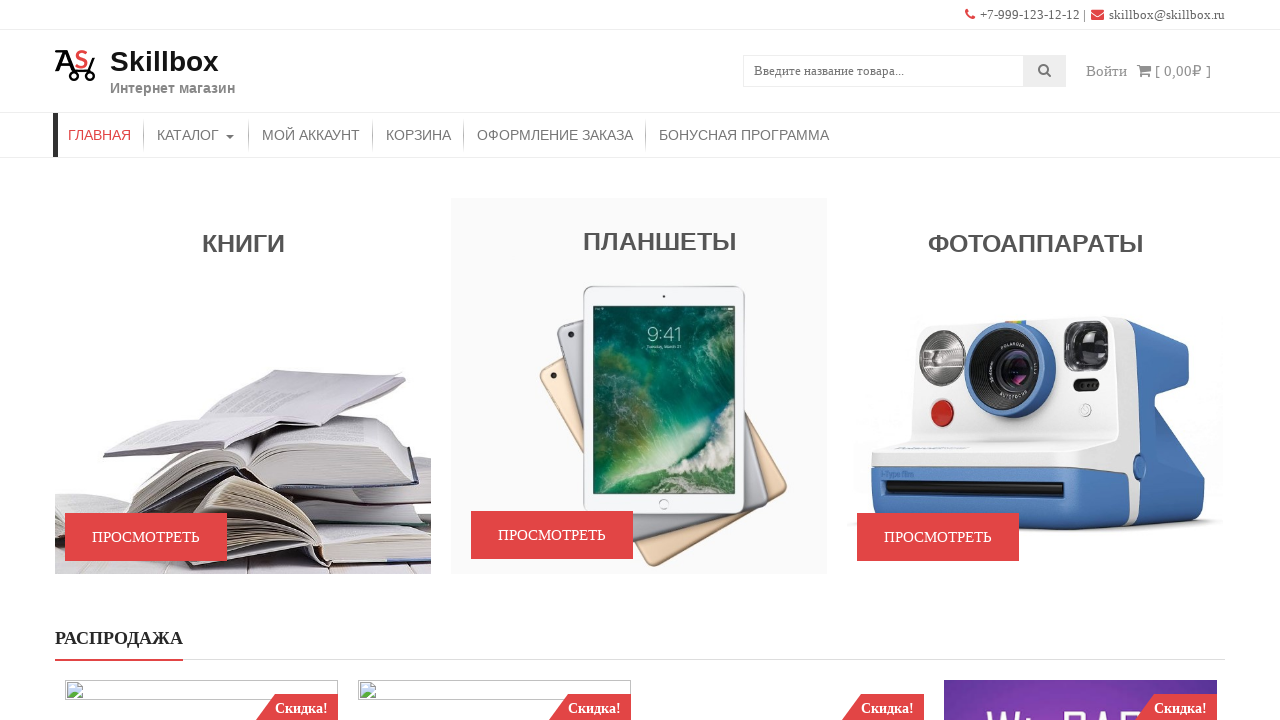

Filled search field with 'холодильник' on .search-field
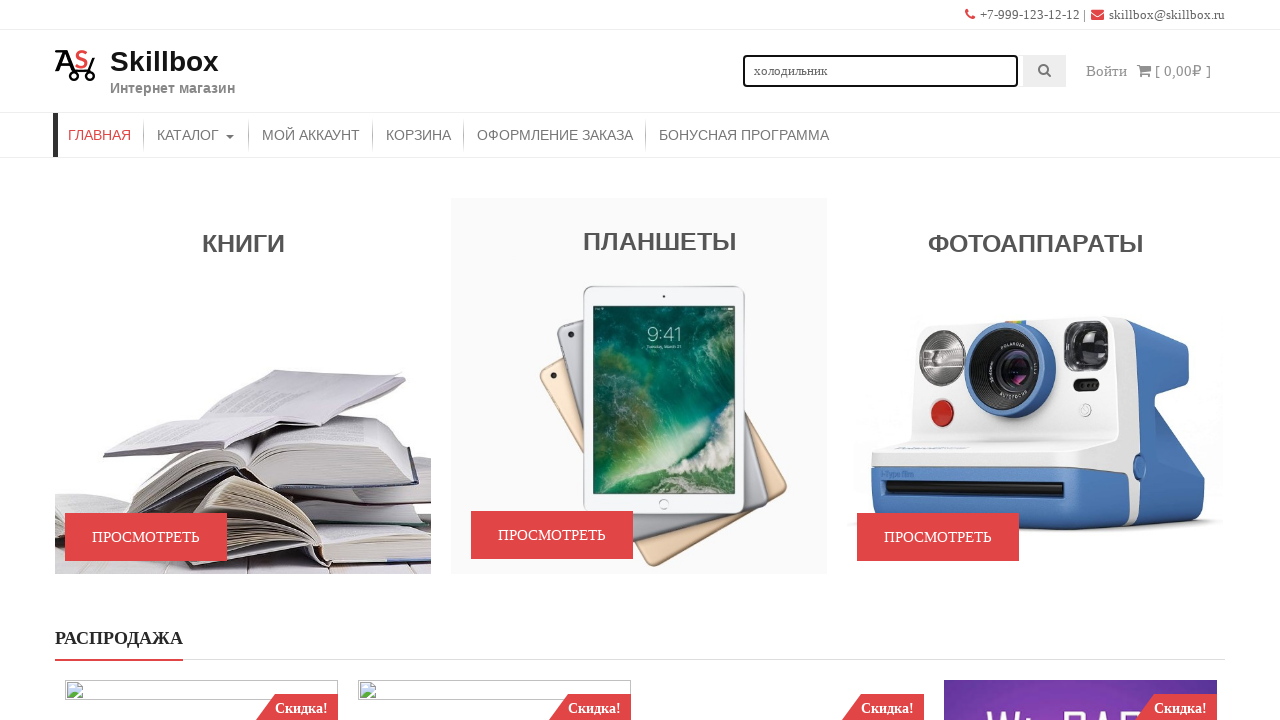

Clicked submit button to search for product at (1045, 71) on button[type='submit']
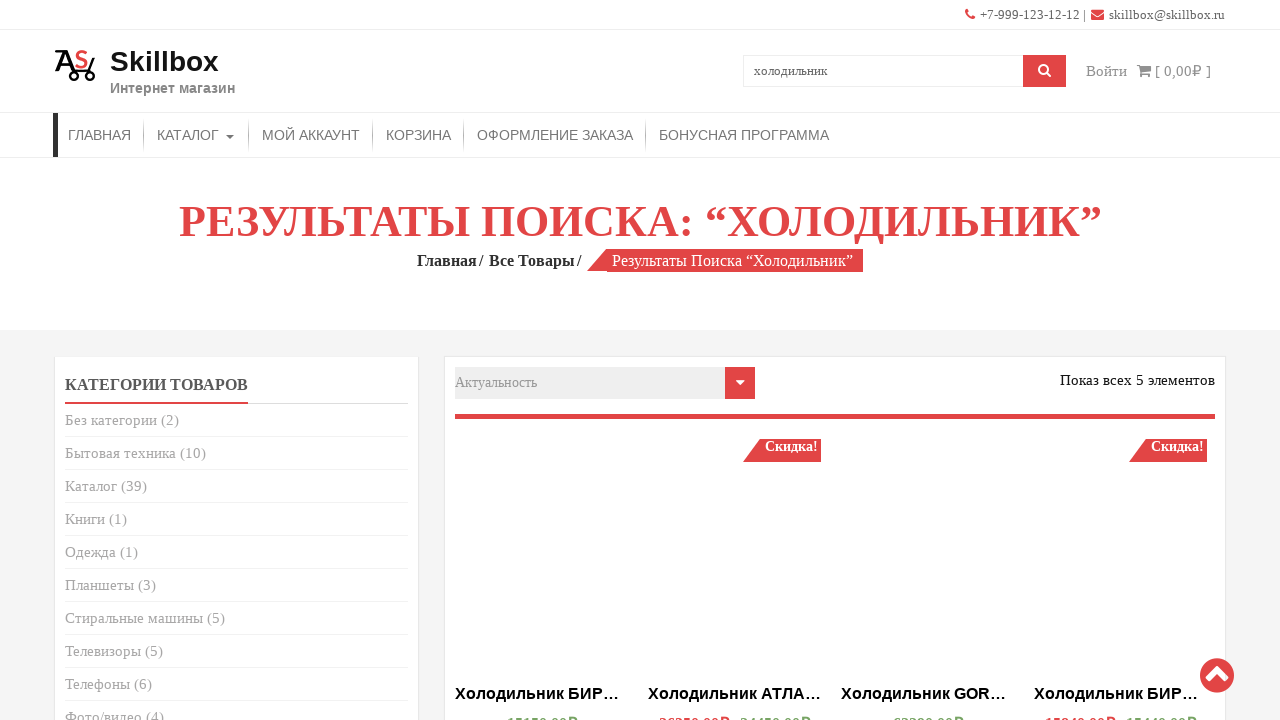

Search results page loaded with product titles
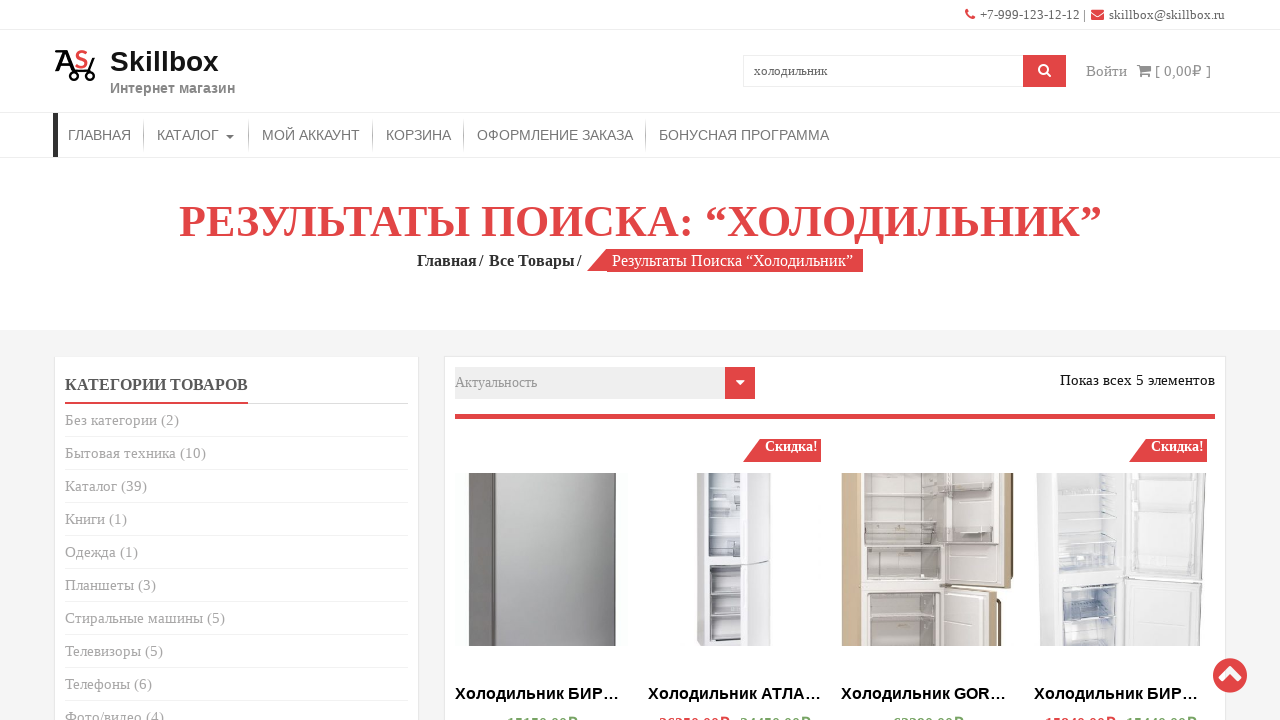

Retrieved search result title text
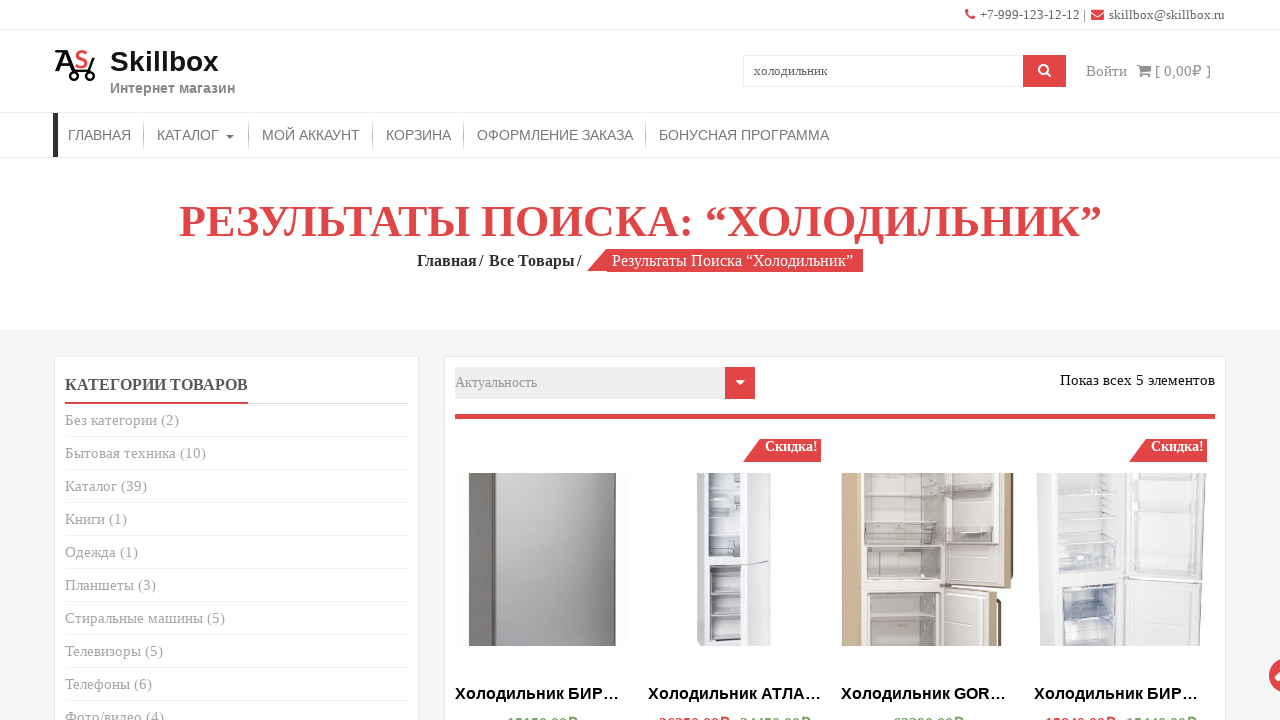

Verified that search results contain 'холодильник'
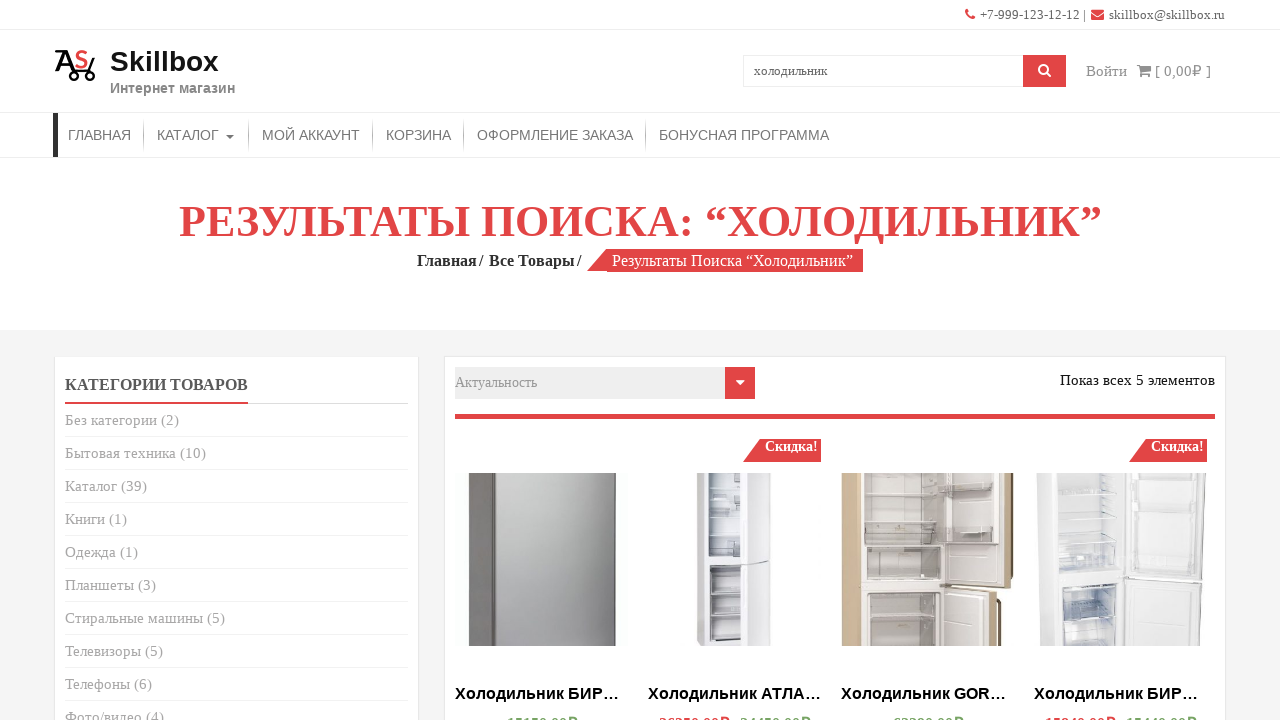

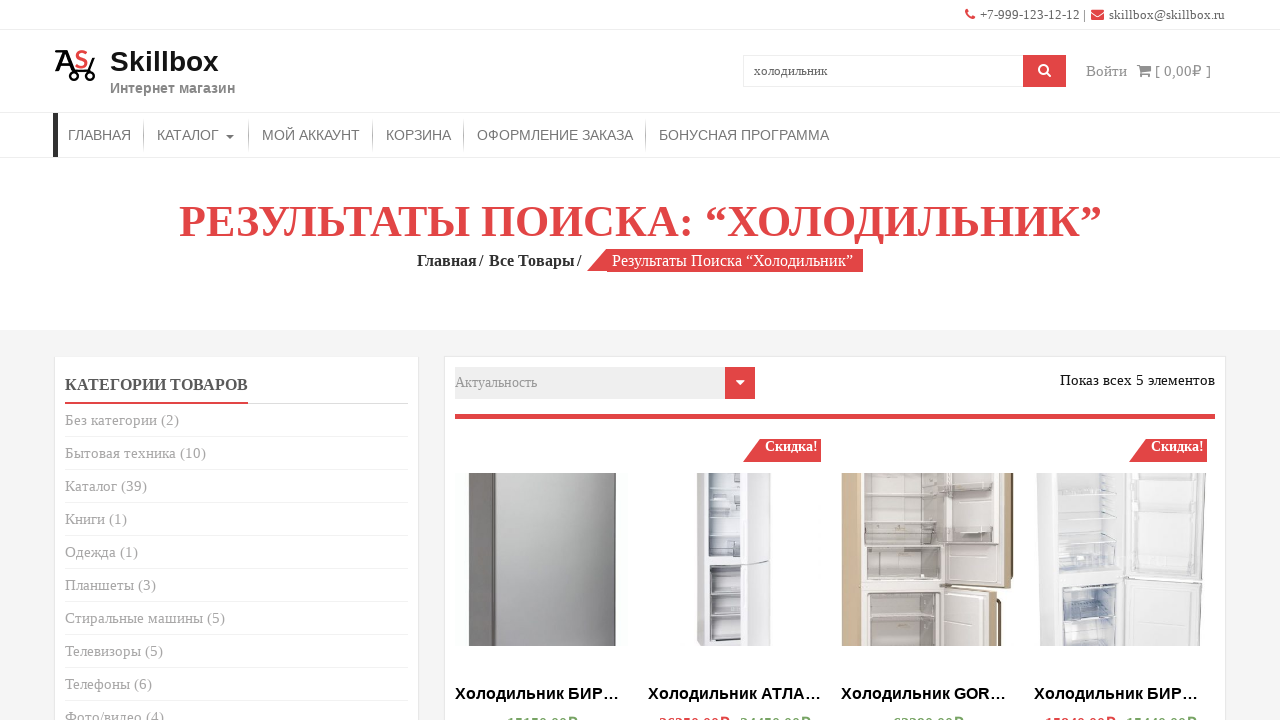